Tests marking individual todo items as complete using their toggle checkboxes

Starting URL: https://demo.playwright.dev/todomvc

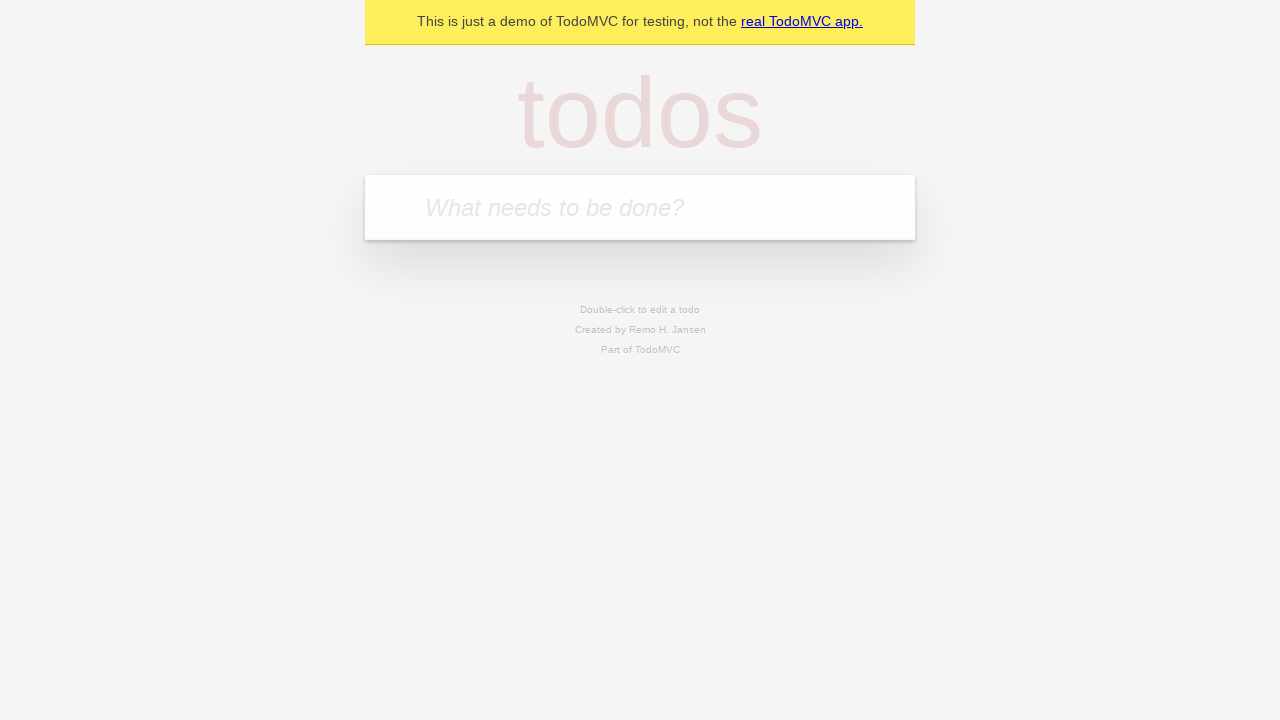

Filled new todo field with 'buy some cheese' on .new-todo
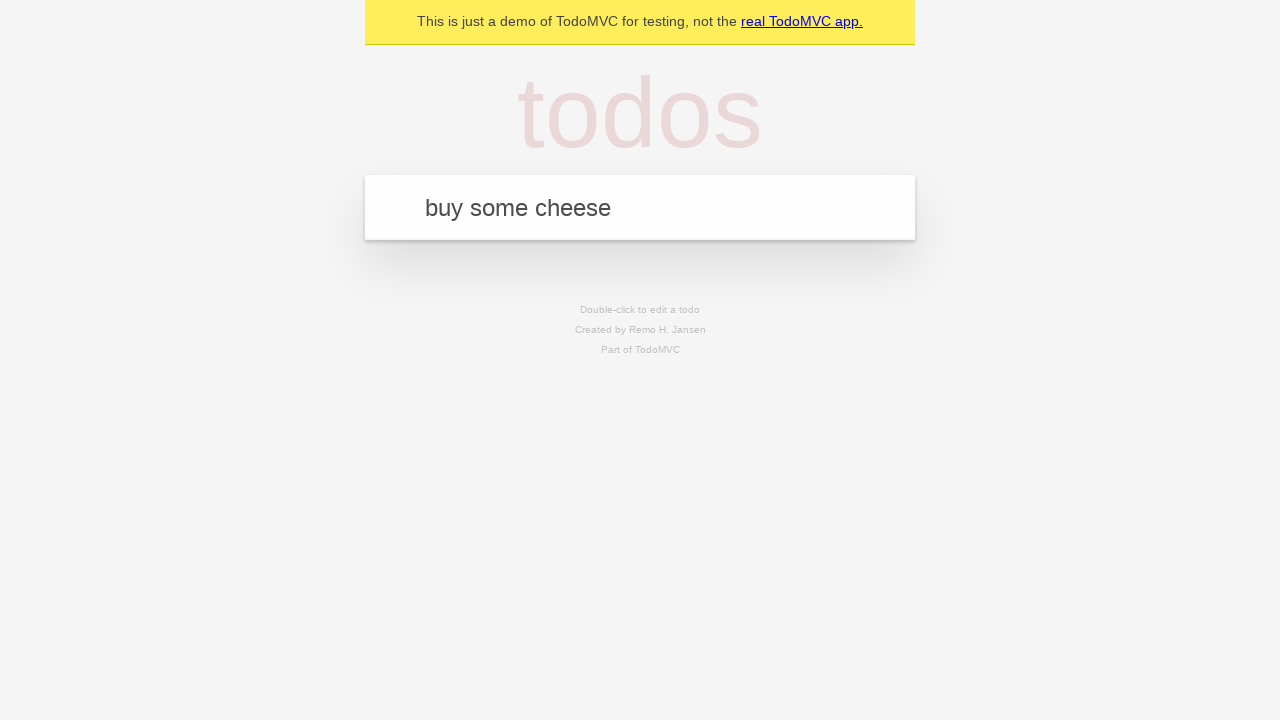

Pressed Enter to create first todo item on .new-todo
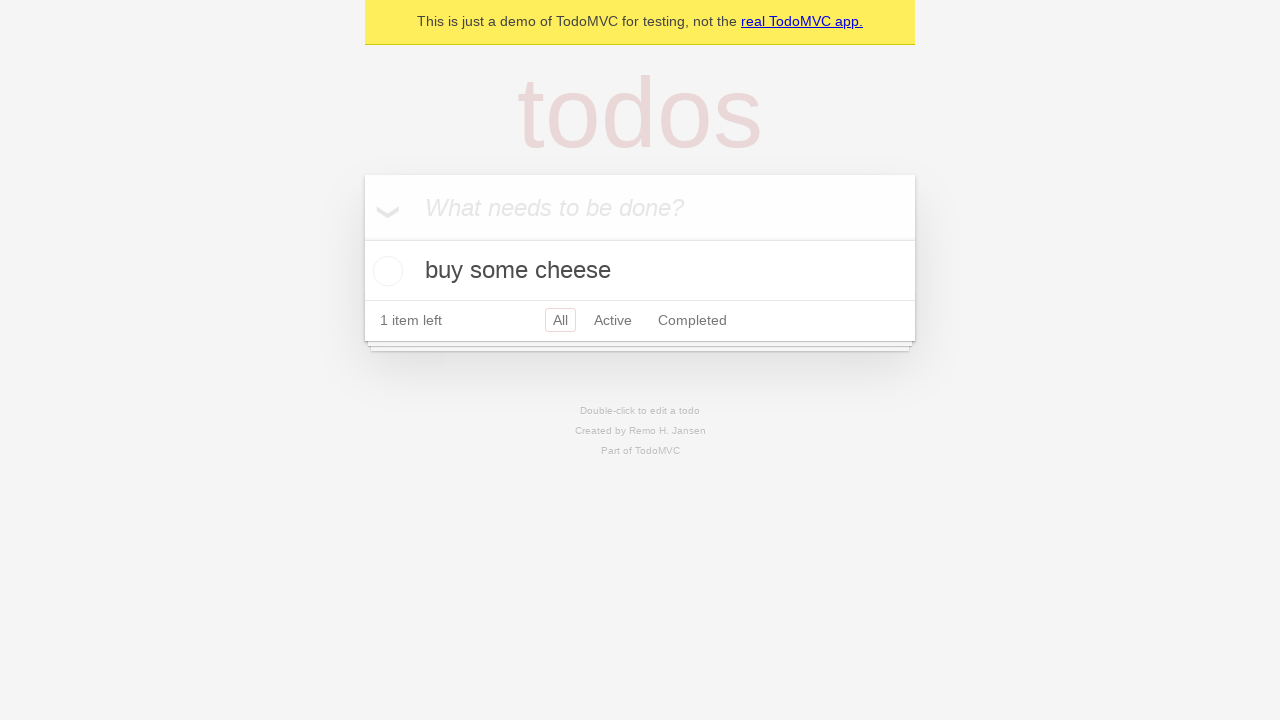

Filled new todo field with 'feed the cat' on .new-todo
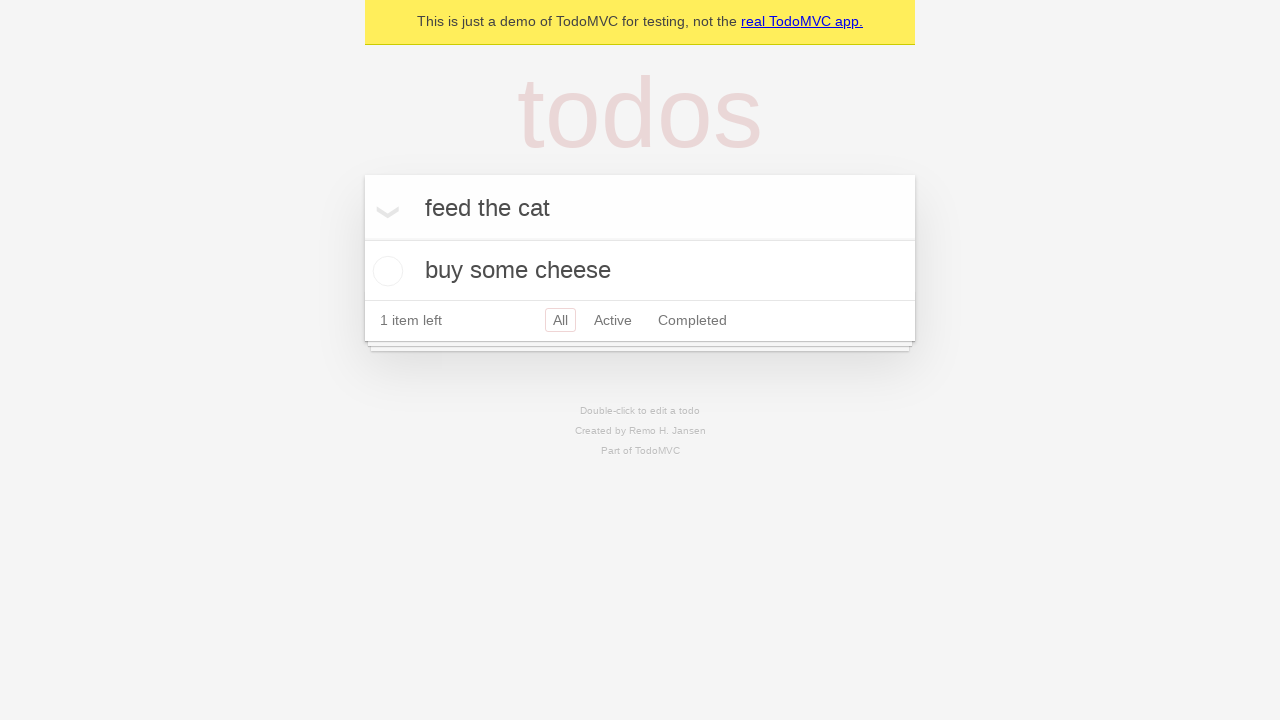

Pressed Enter to create second todo item on .new-todo
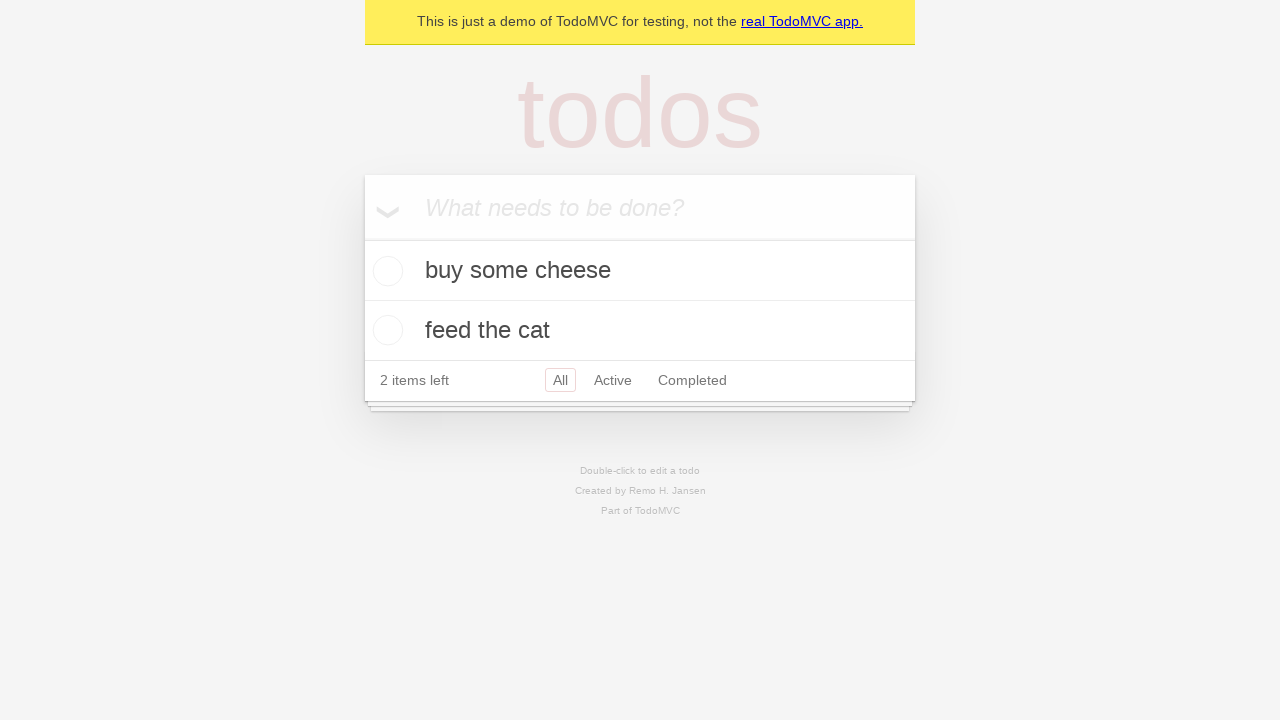

Marked first todo item 'buy some cheese' as complete at (385, 271) on .todo-list li >> nth=0 >> .toggle
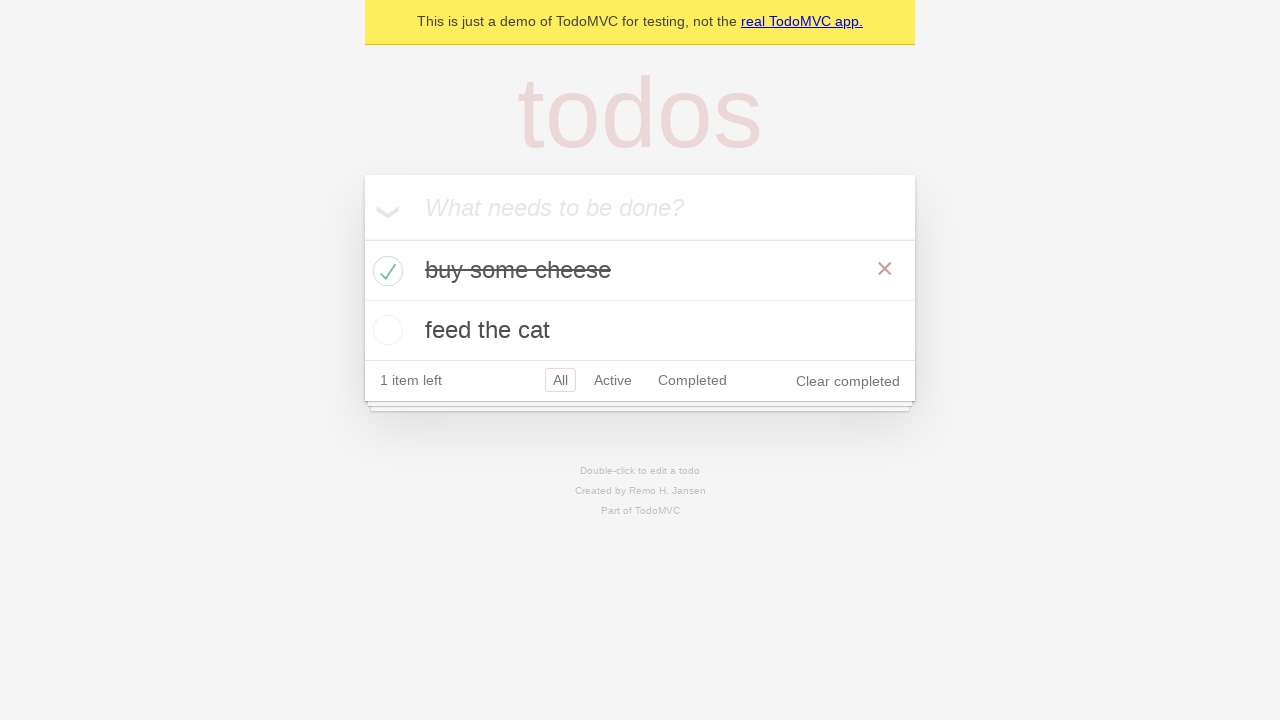

Marked second todo item 'feed the cat' as complete at (385, 330) on .todo-list li >> nth=1 >> .toggle
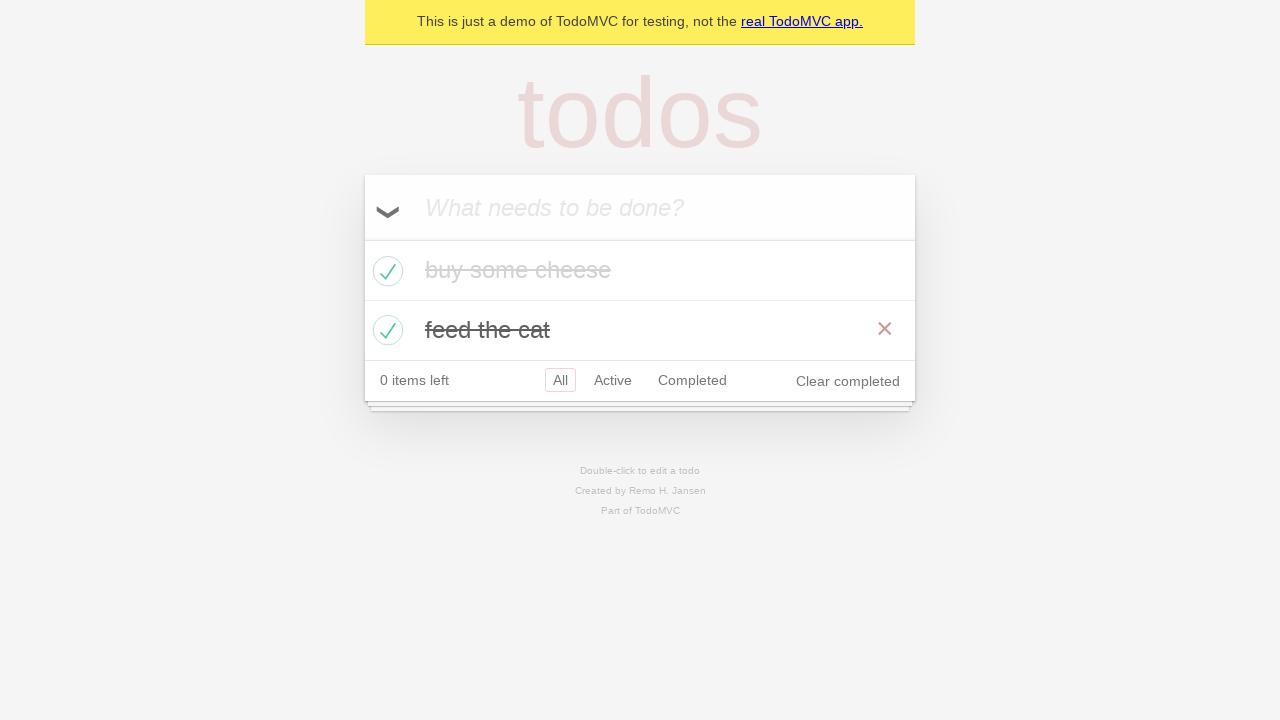

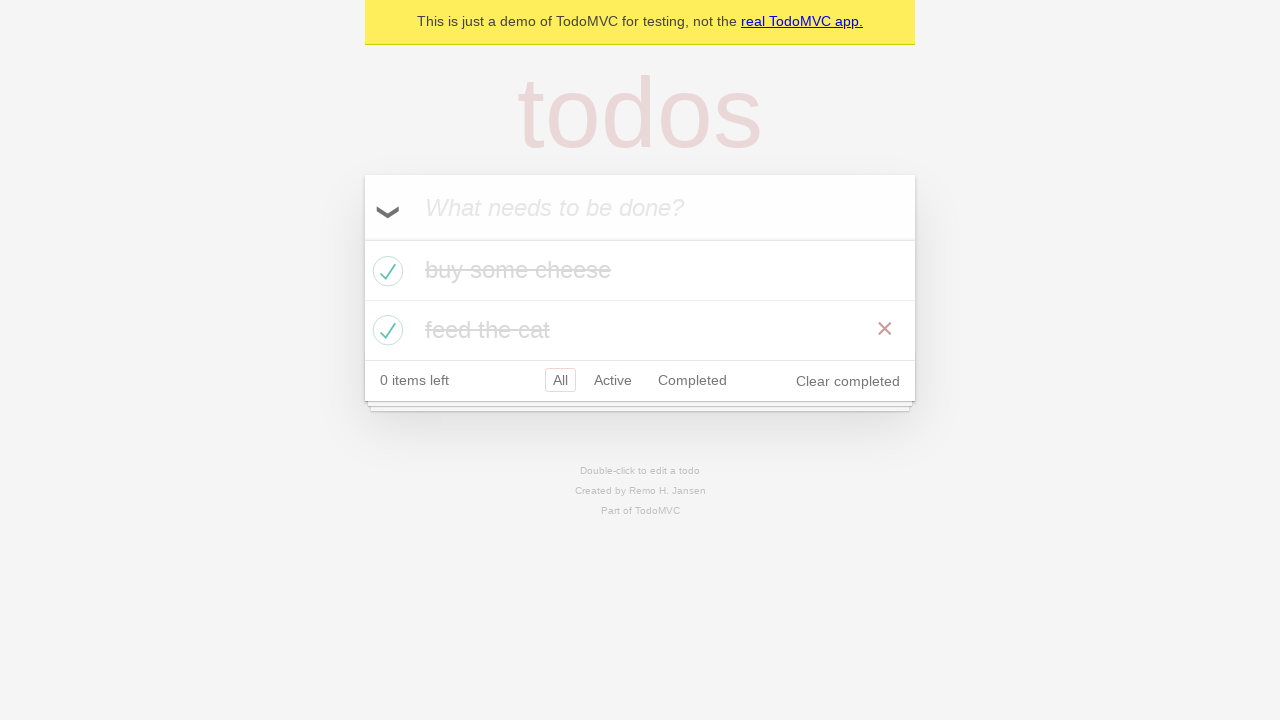